Tests handling a normal JavaScript alert by clicking the alert button and accepting the alert

Starting URL: https://testautomationpractice.blogspot.com/

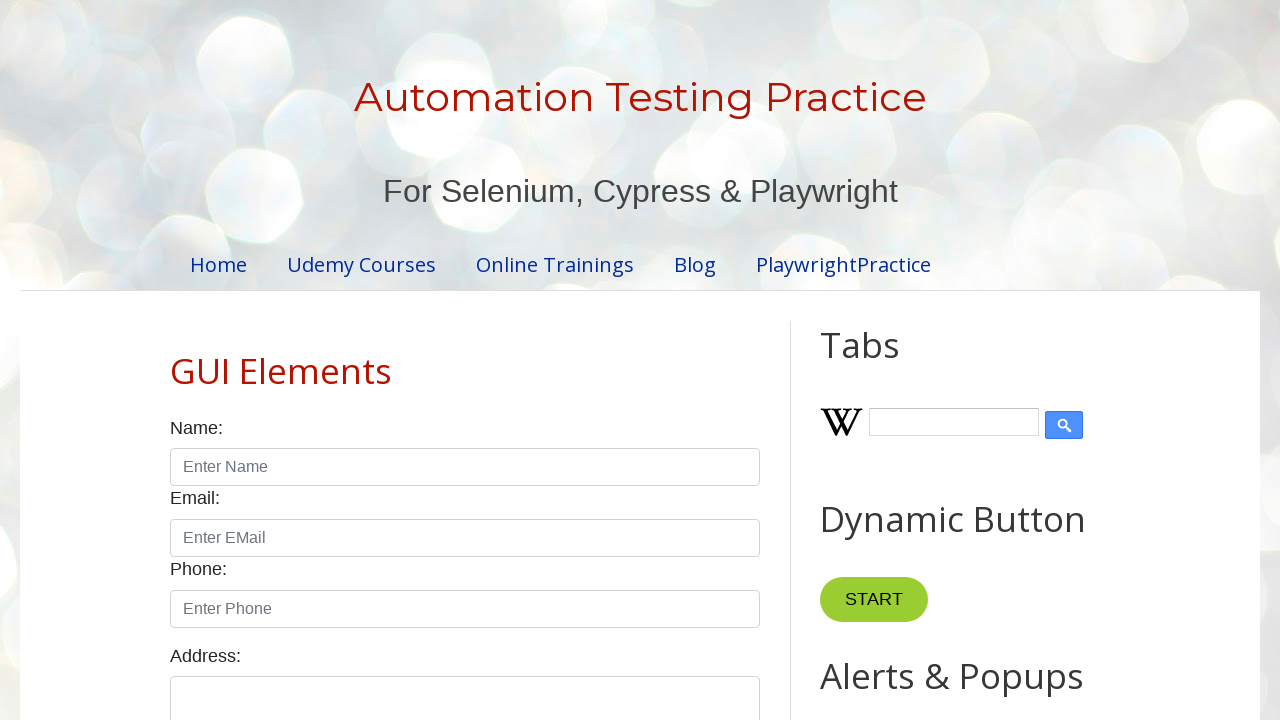

Clicked alert button to trigger normal alert at (888, 361) on xpath=//button[@id='alertBtn']
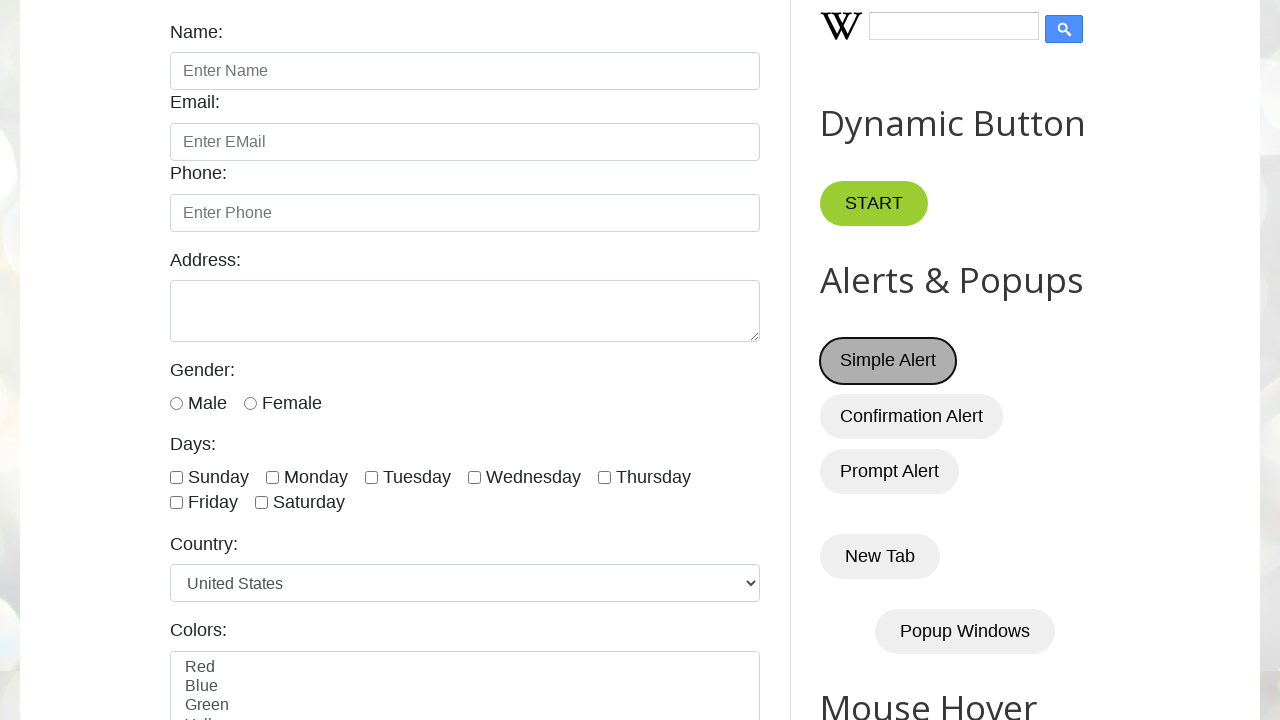

Alert dialog accepted
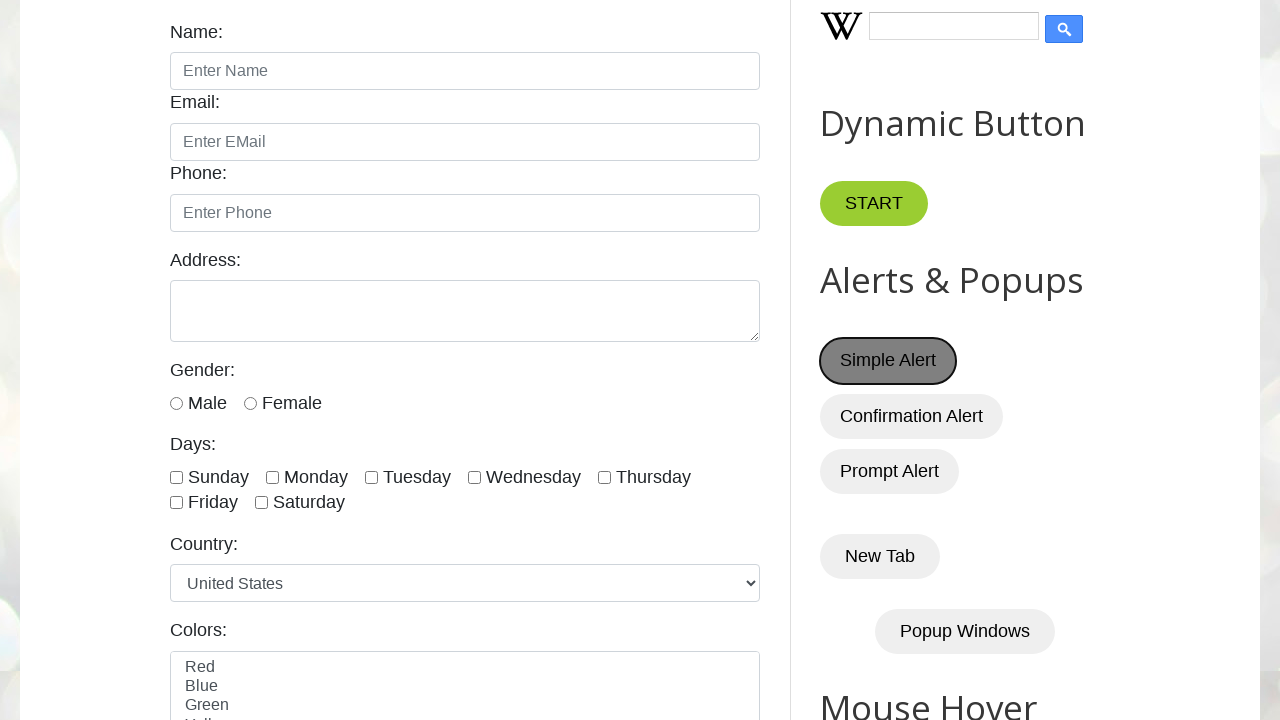

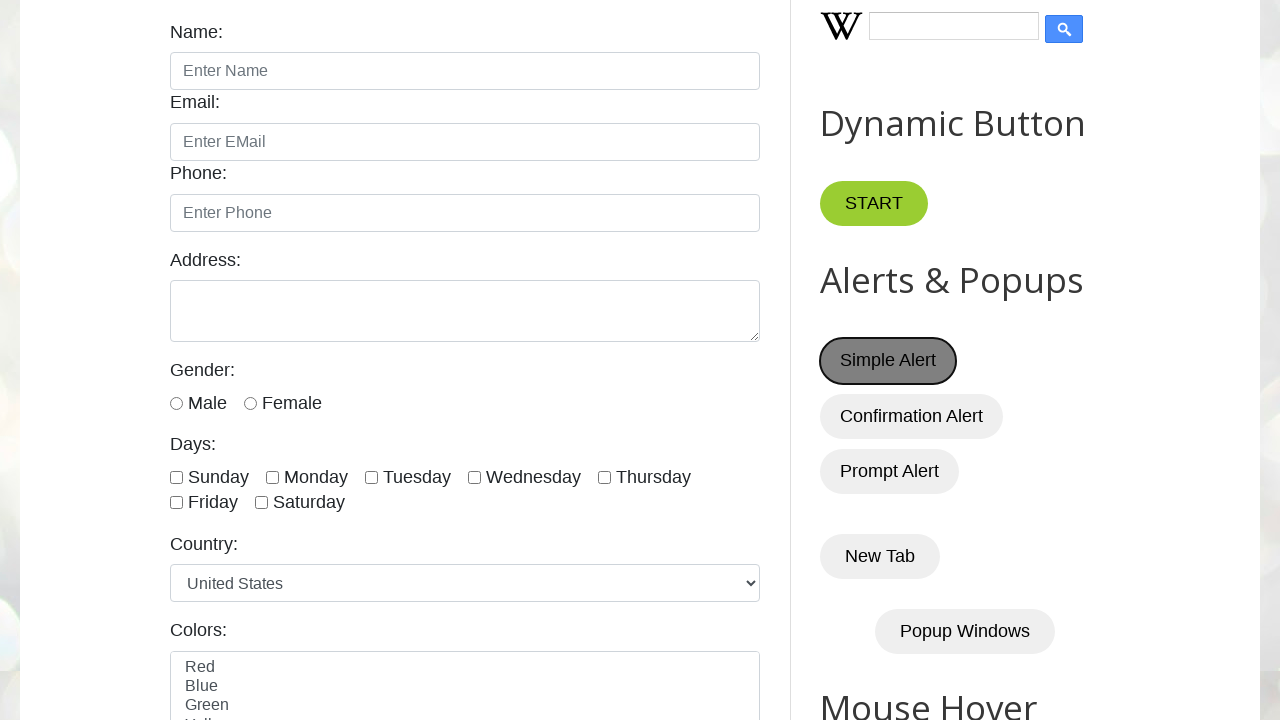